Tests a practice form submission by filling out name, email, password fields, selecting options from a dropdown, clicking a radio button, and submitting the form to verify a success message appears.

Starting URL: https://rahulshettyacademy.com/angularpractice/

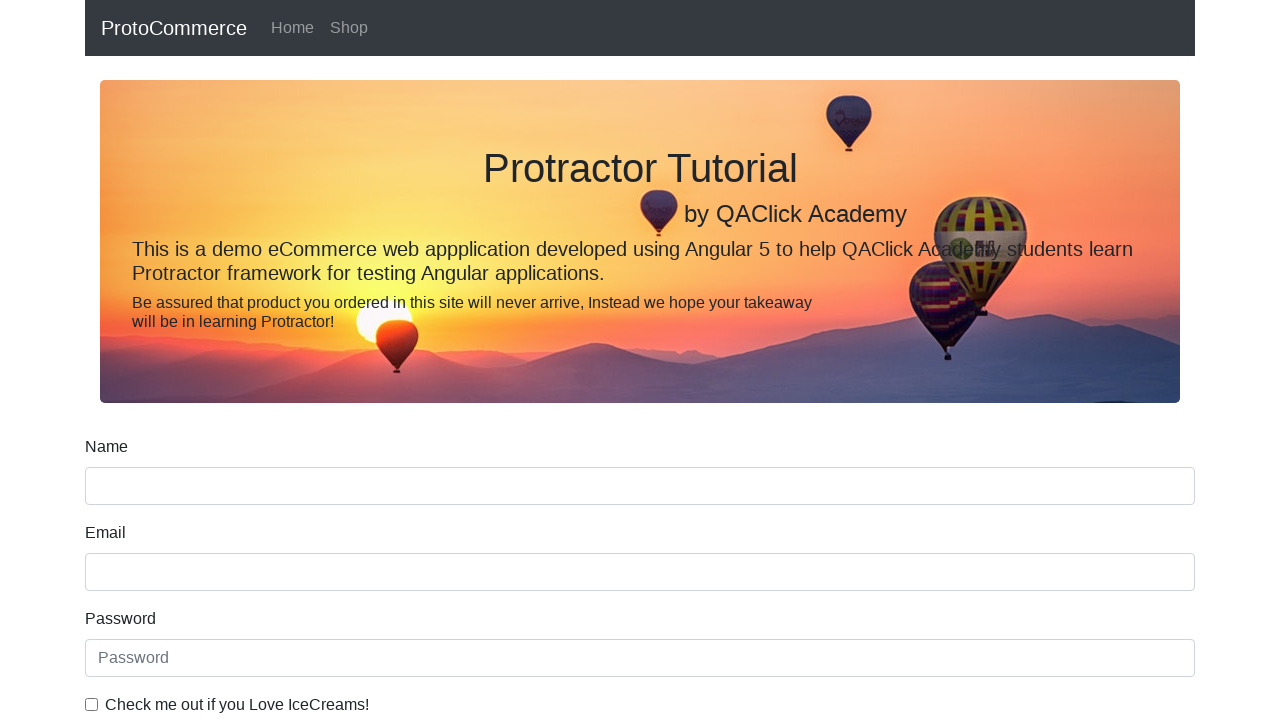

Filled name field with 'Jennifer' on input[name='name']
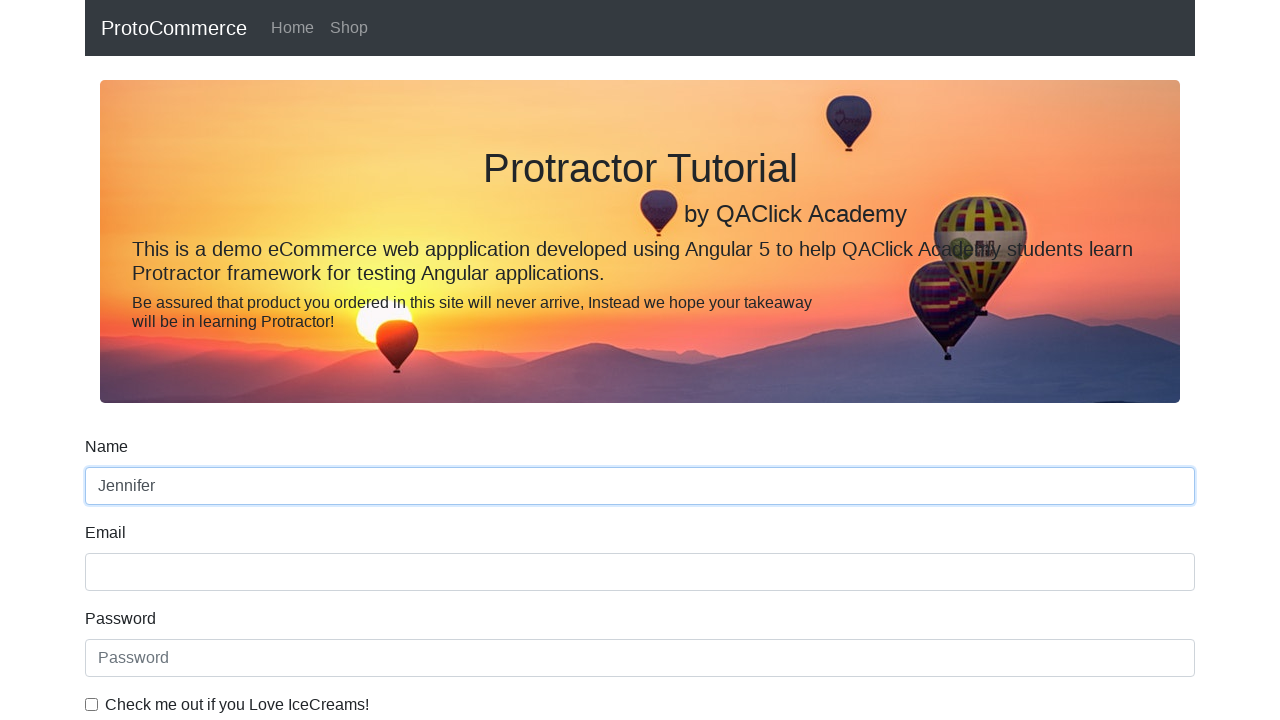

Filled email field with 'jennifer.test@example.com' on input[name='email']
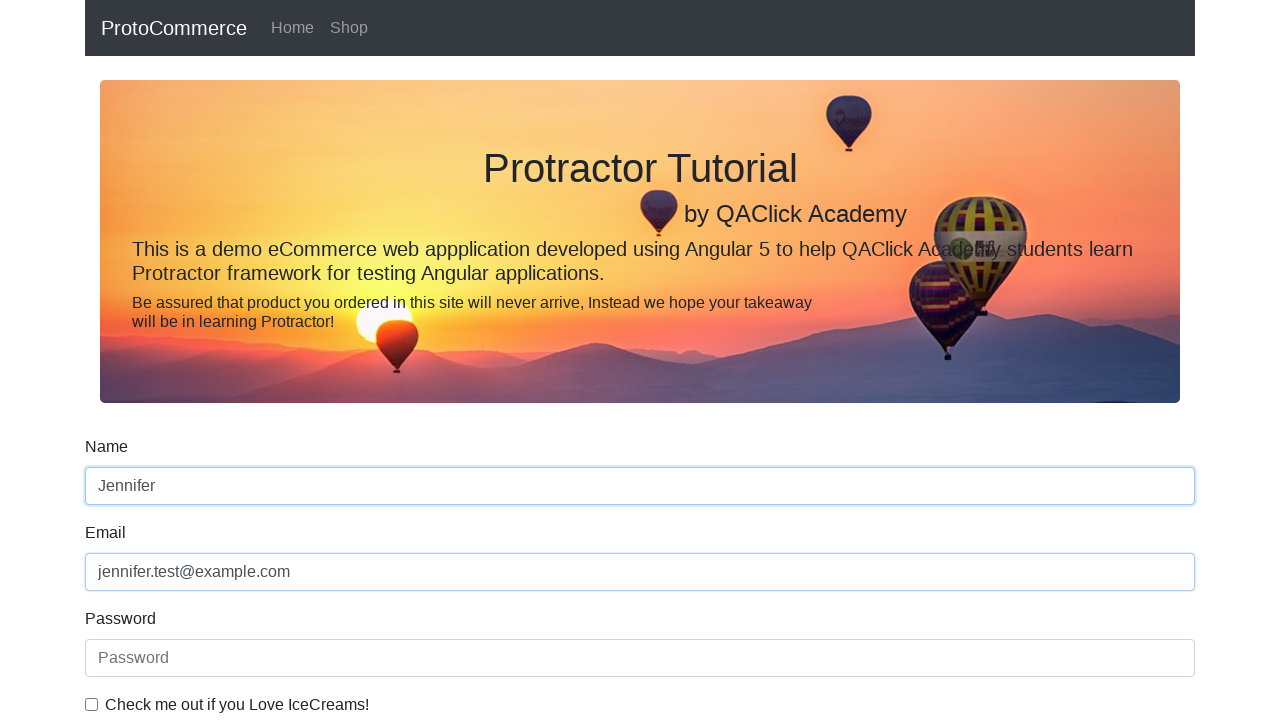

Filled password field with 'testpass123' on #exampleInputPassword1
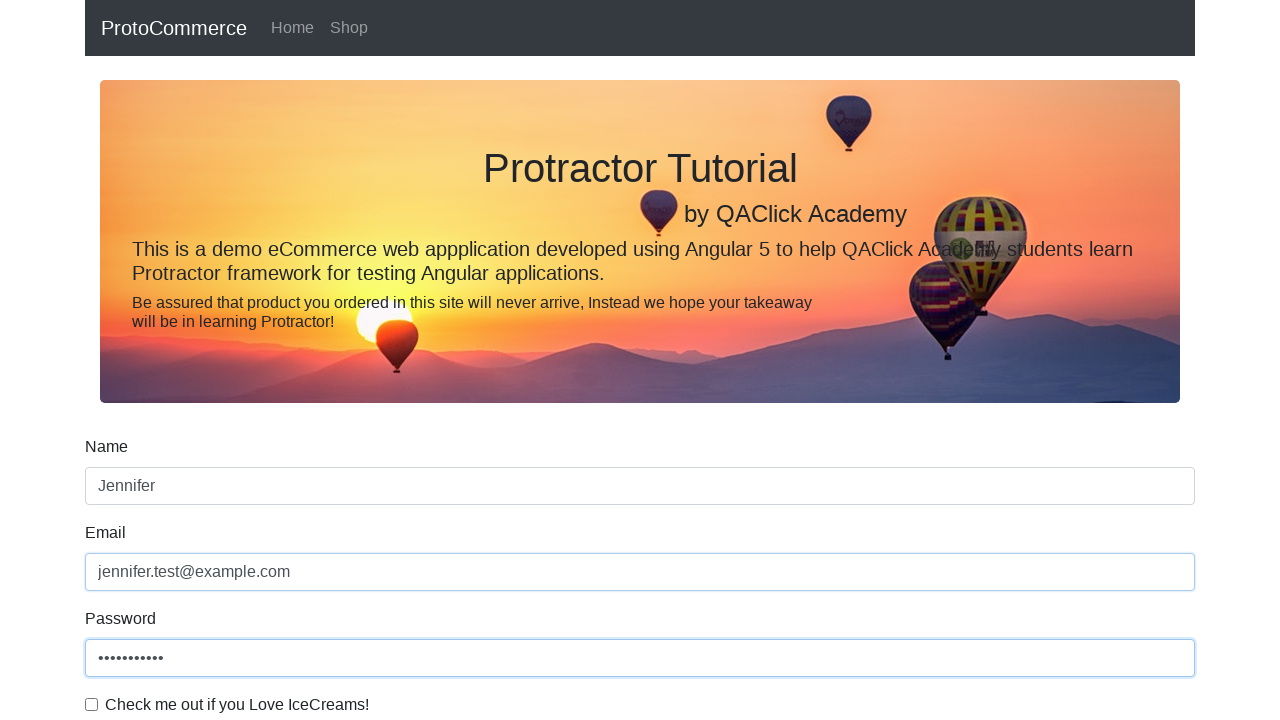

Clicked checkbox to agree to terms at (92, 704) on #exampleCheck1
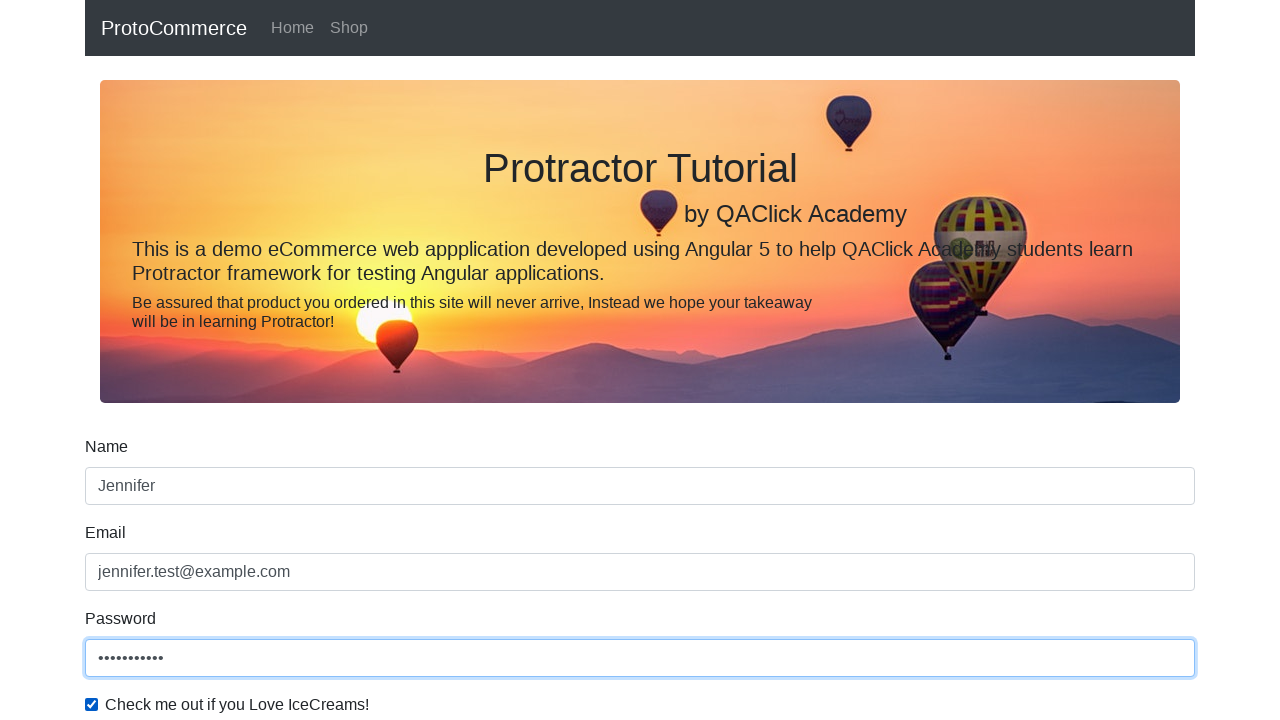

Selected 'Female' option from dropdown on #exampleFormControlSelect1
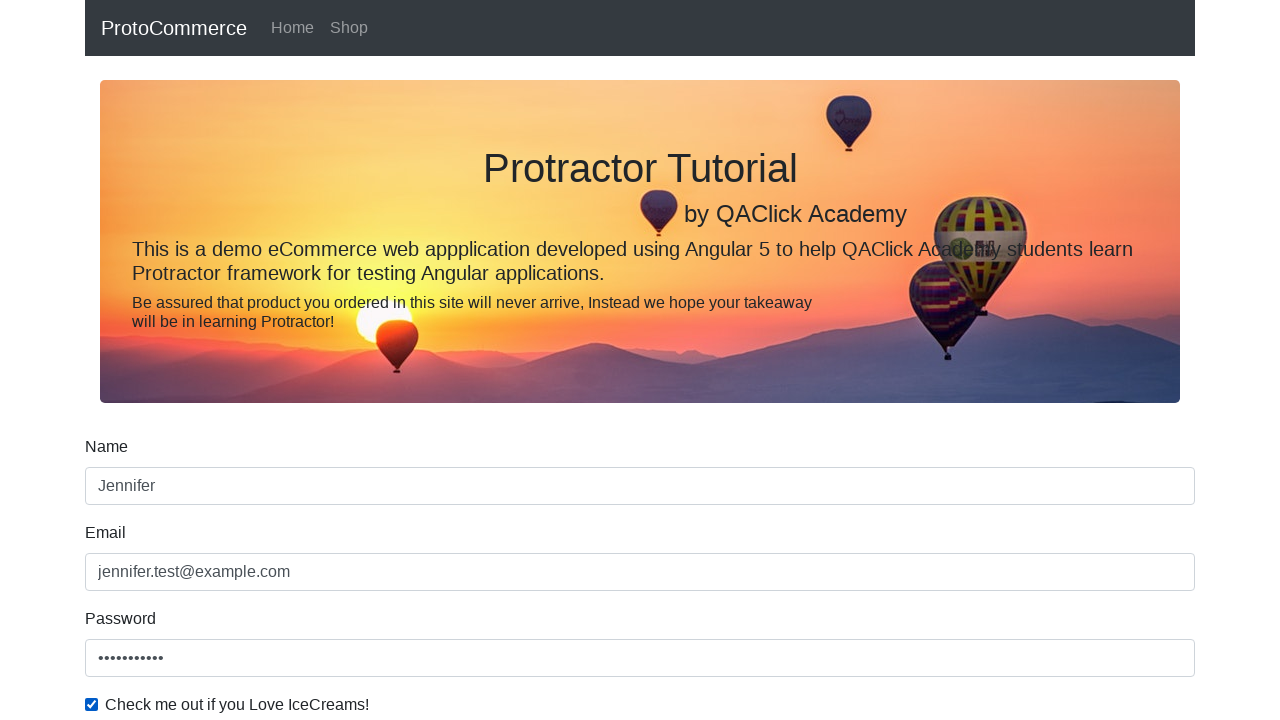

Clicked radio button at (238, 360) on #inlineRadio1
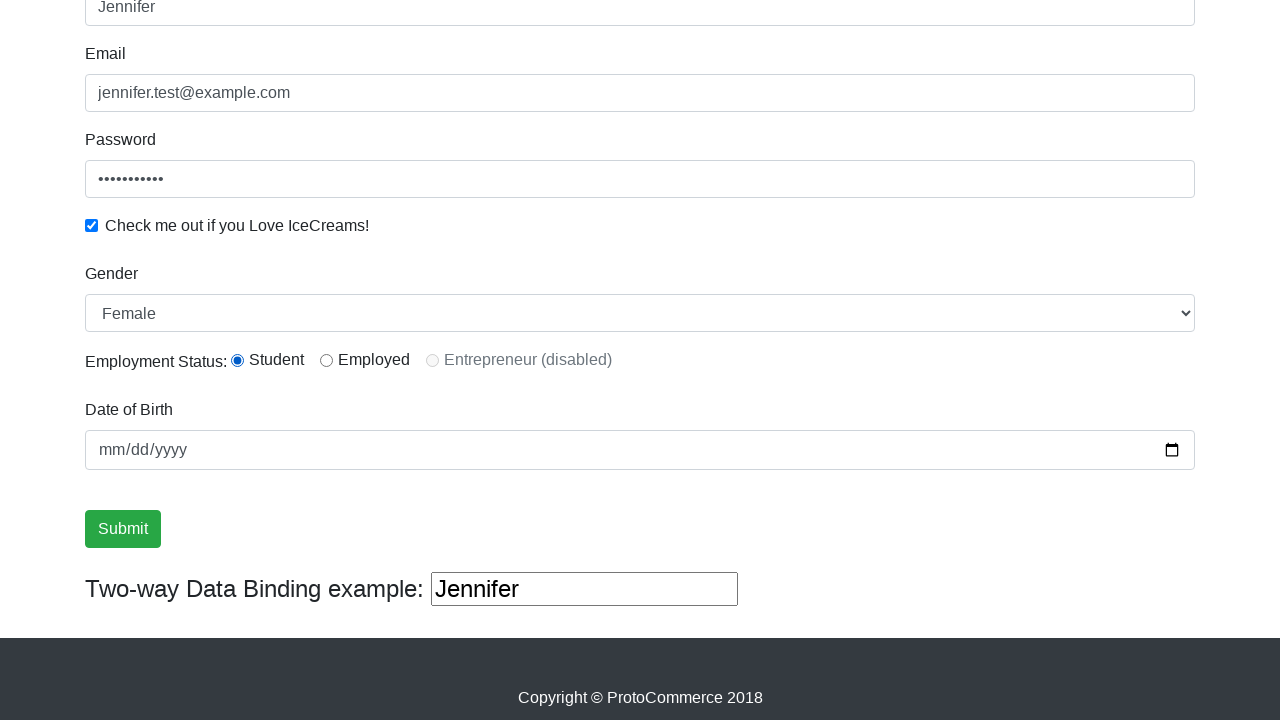

Clicked submit button to submit form at (123, 529) on input[type='submit']
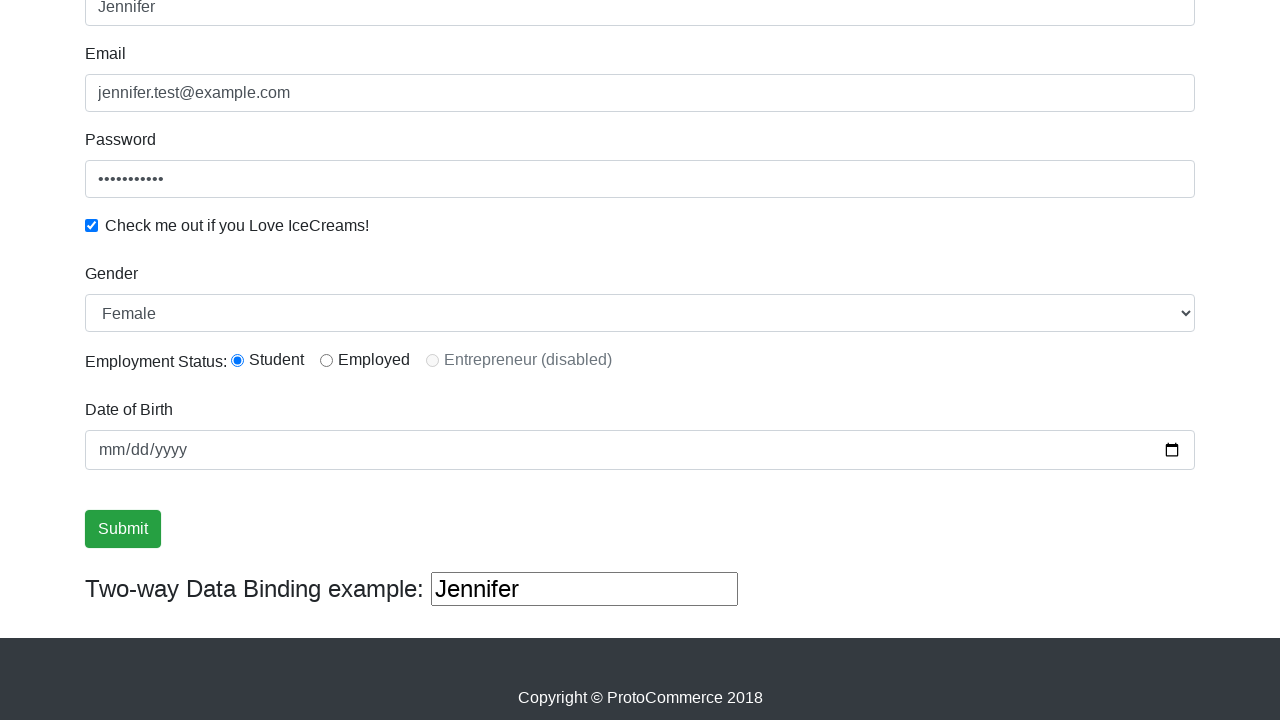

Success message appeared confirming form submission
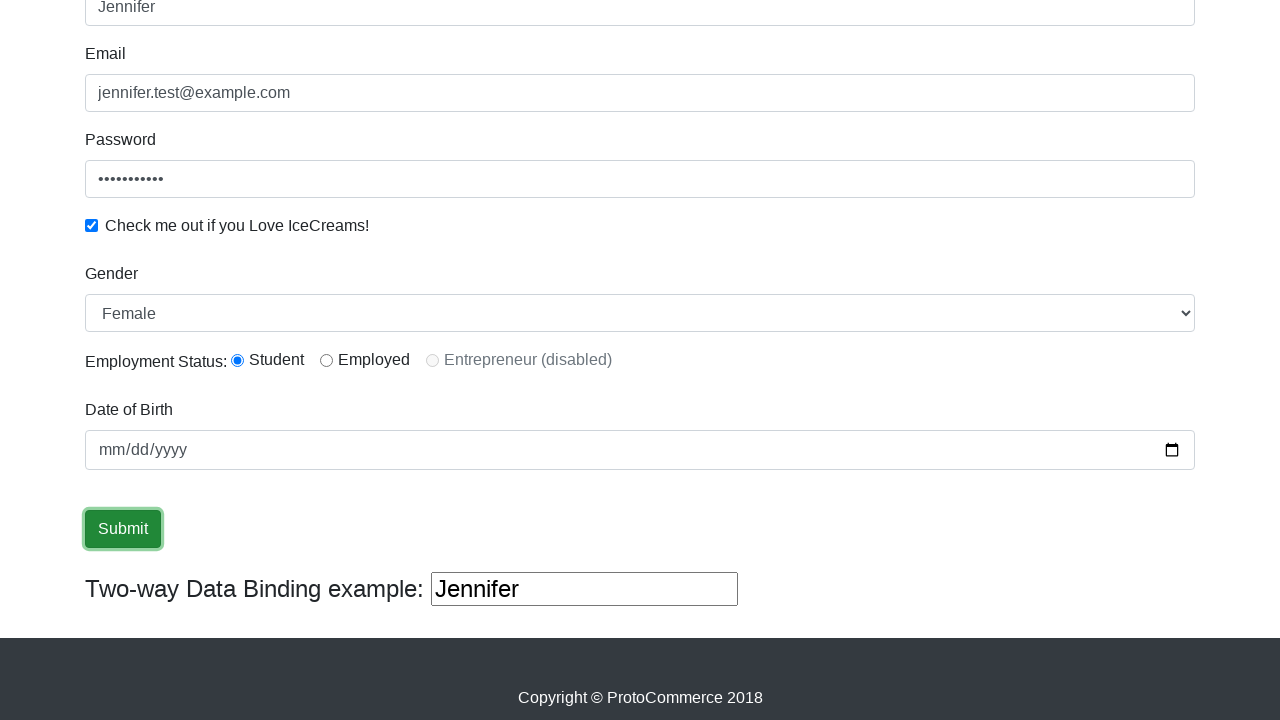

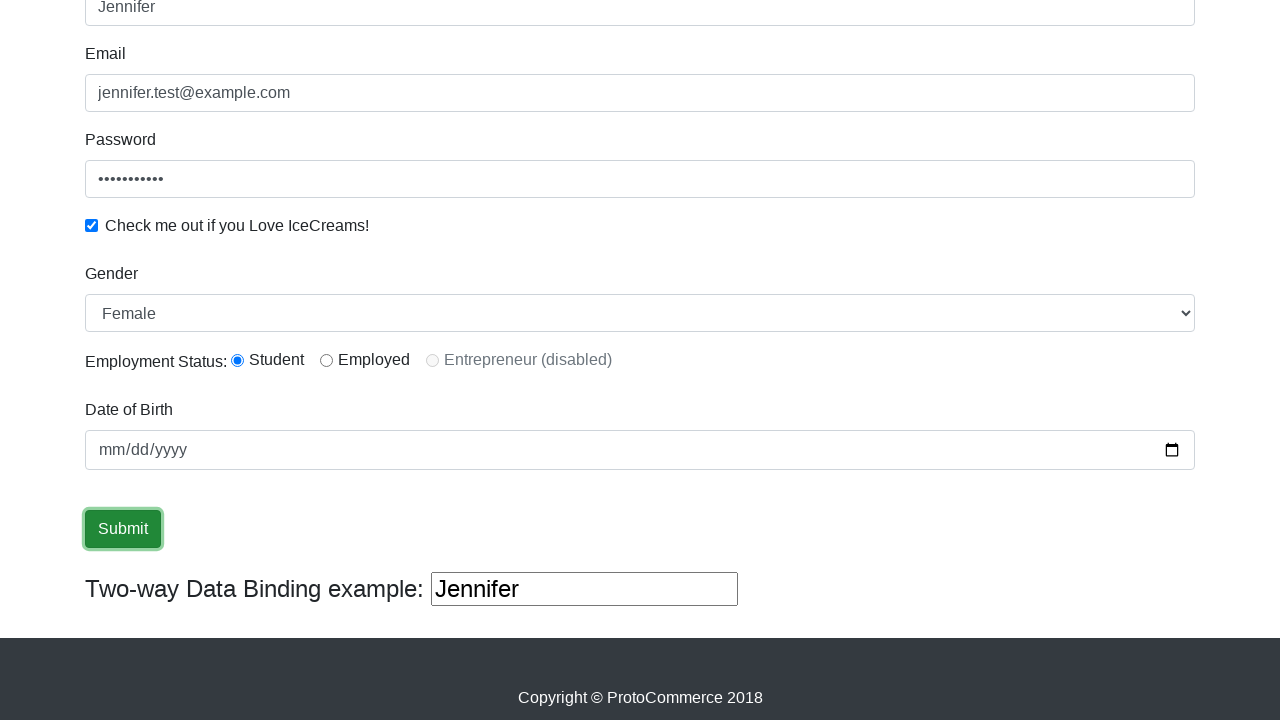